Tests the search functionality on python.org by entering "pycon" in the search box and submitting the form, then verifying results are returned.

Starting URL: http://www.python.org

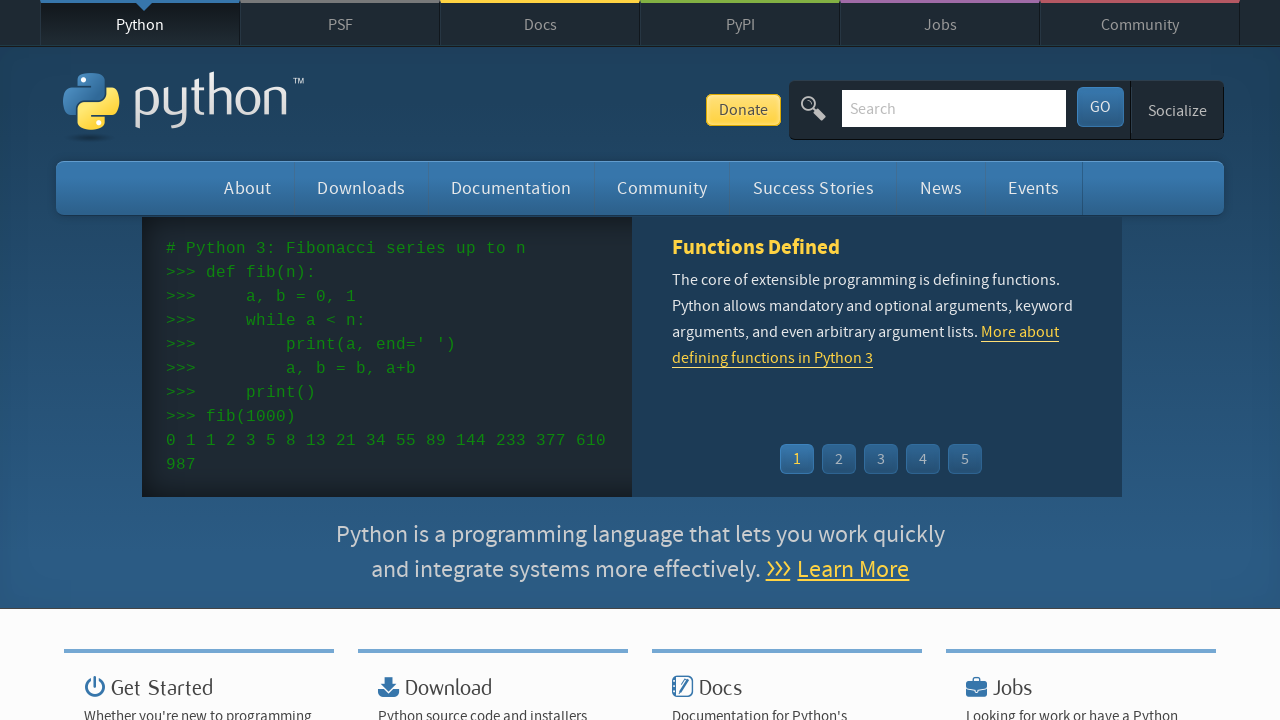

Verified 'Python' in page title
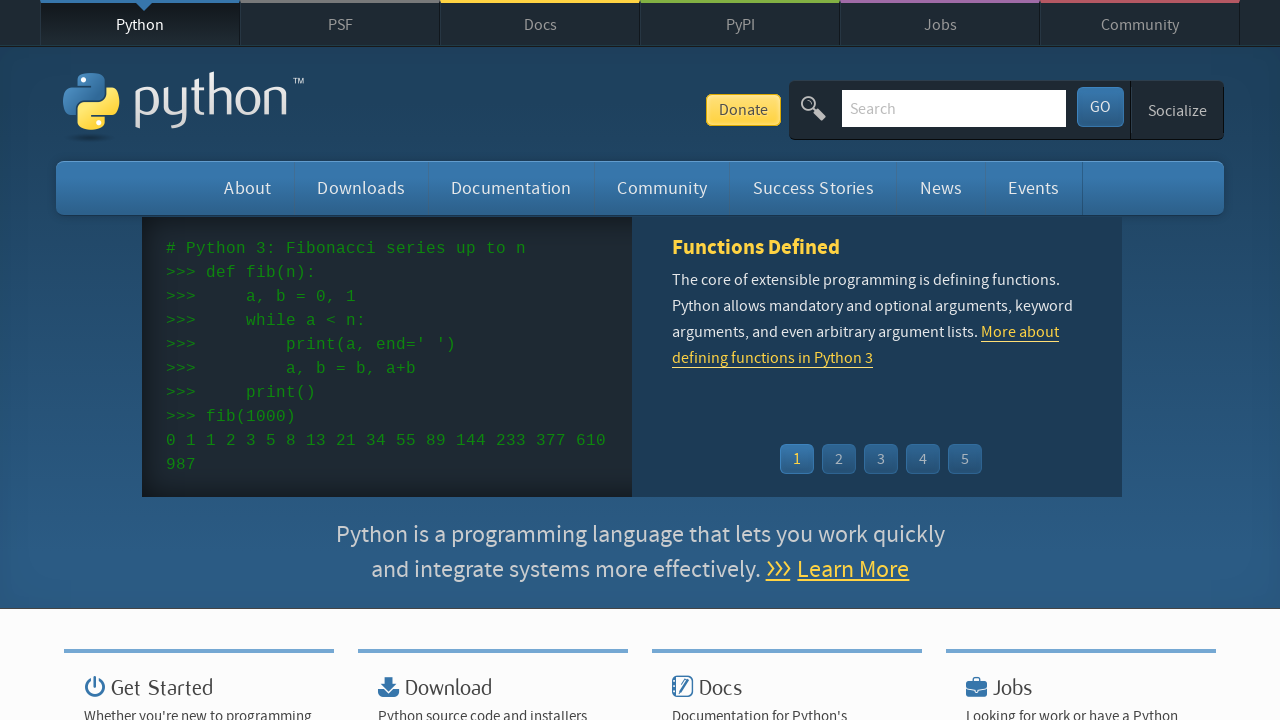

Filled search box with 'pycon' on input[name='q']
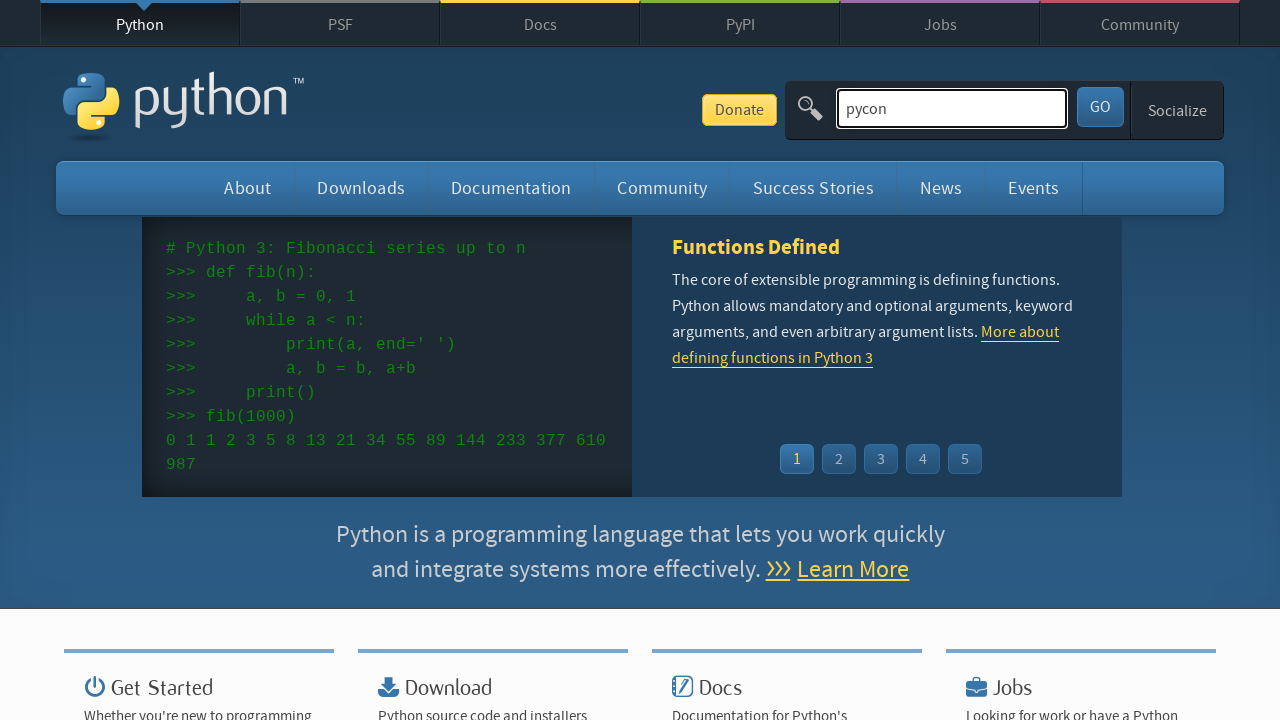

Pressed Enter to submit search on input[name='q']
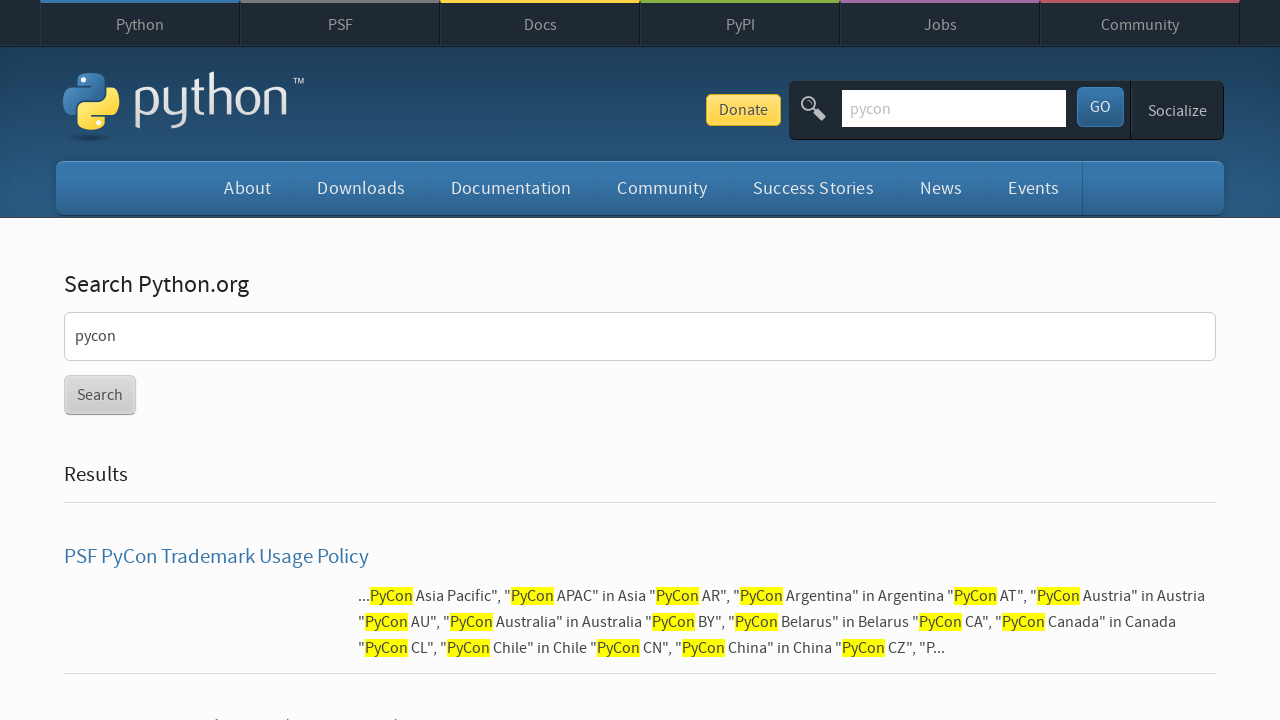

Waited for network idle state after search
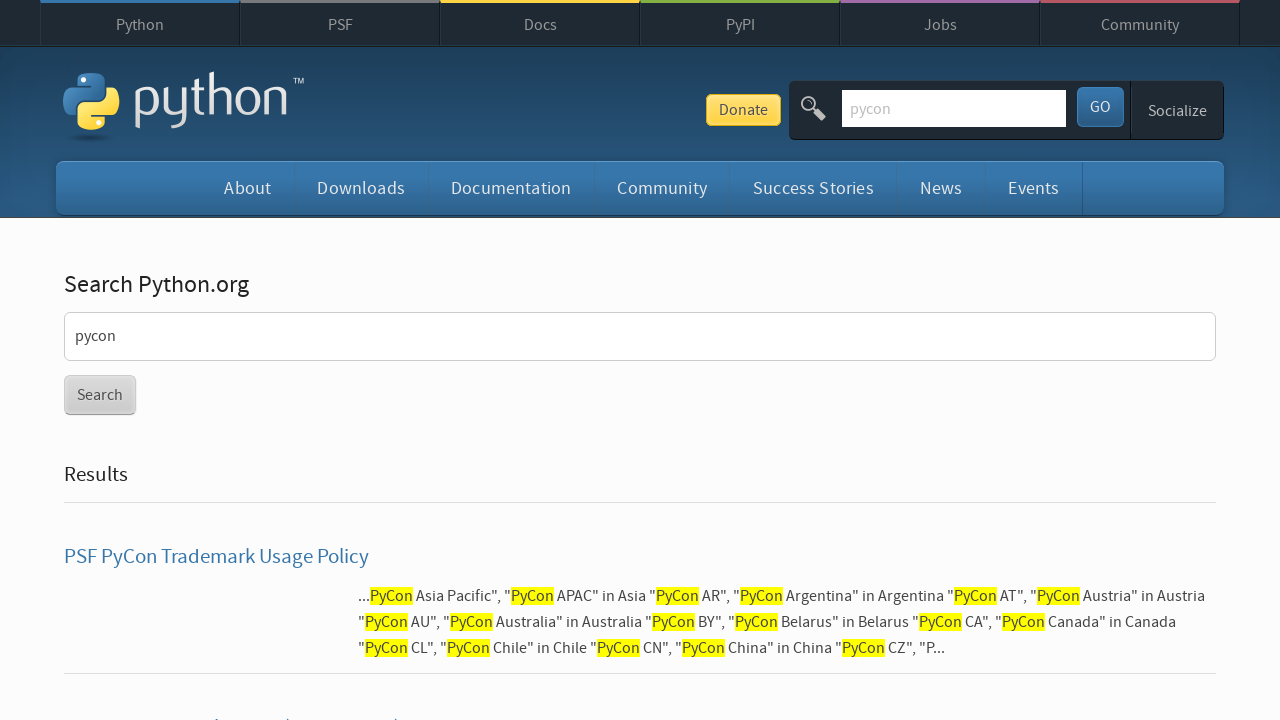

Verified search results are returned (no 'No results found' message)
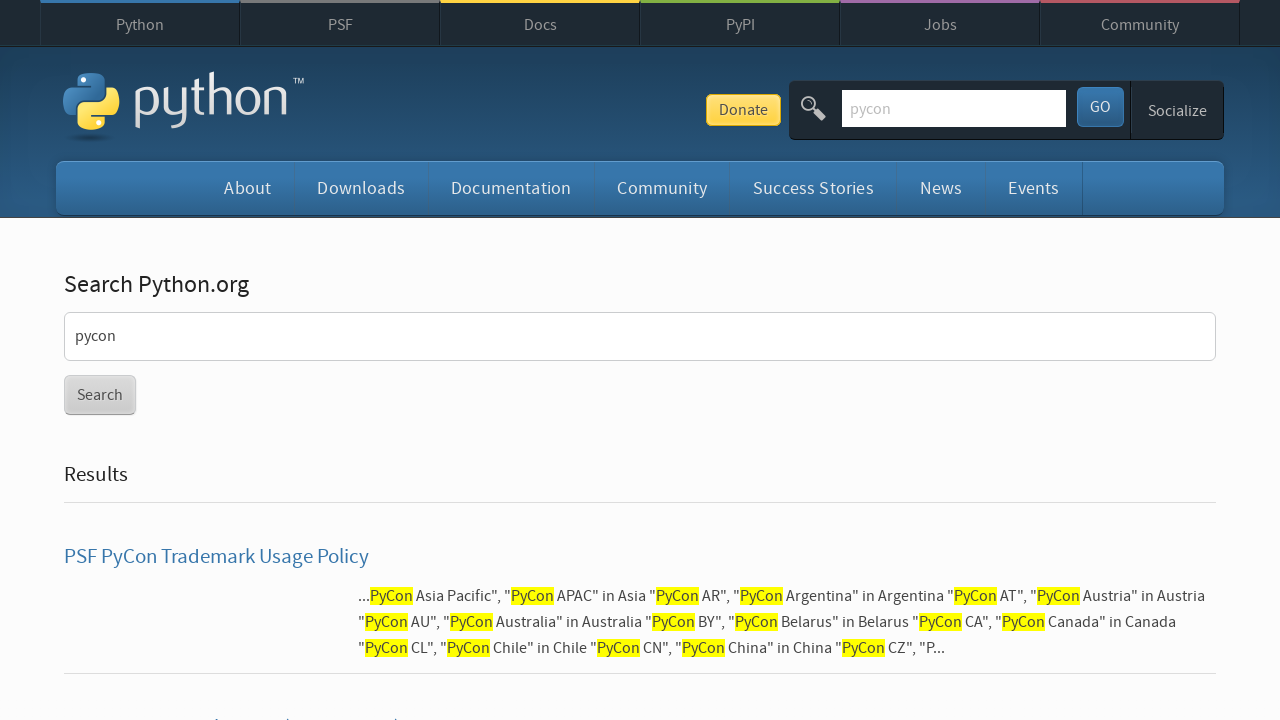

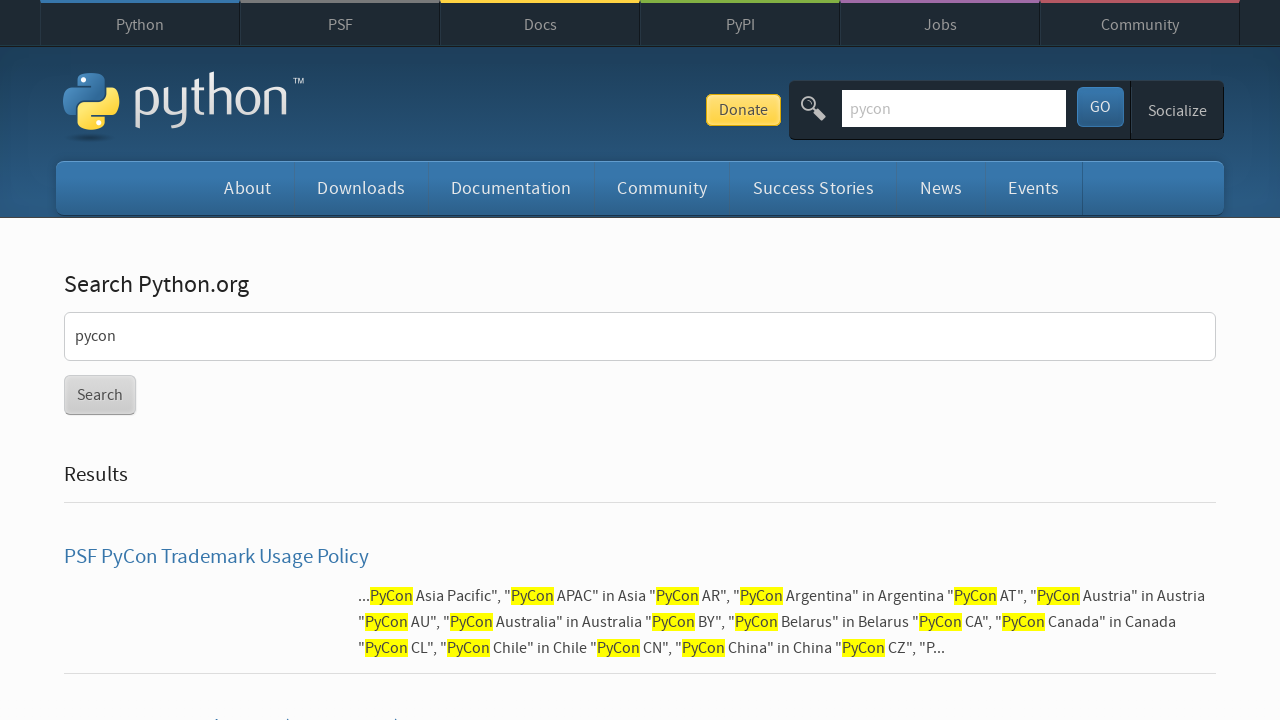